Navigates to Context Menu page, performs a right-click on a designated area, and handles the resulting alert

Starting URL: https://the-internet.herokuapp.com/

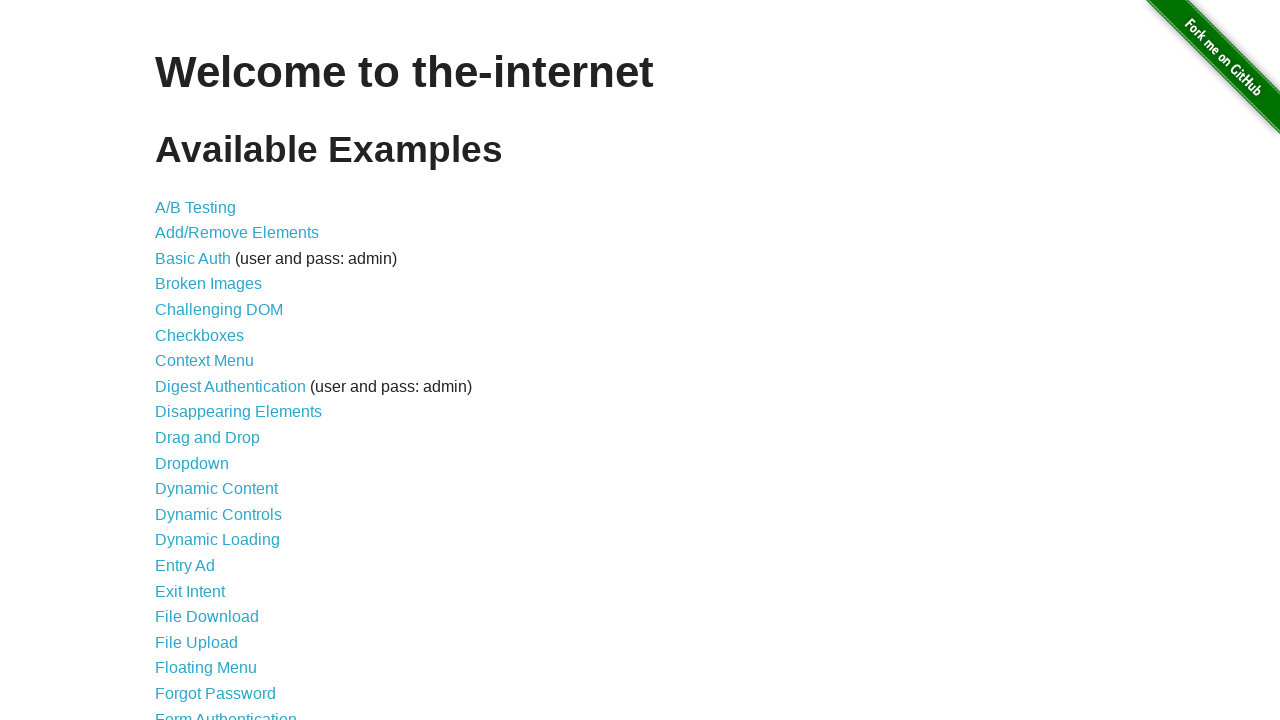

Clicked on Context Menu link at (204, 361) on a:has-text('Context Menu')
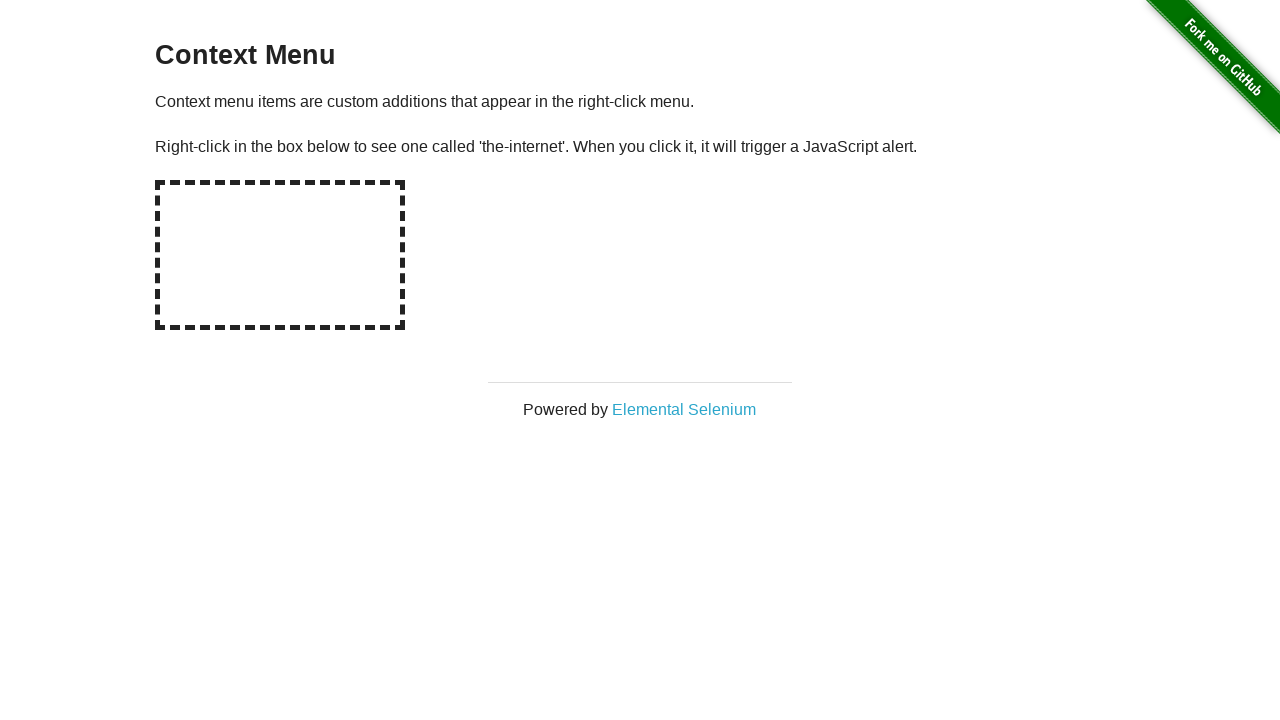

Context Menu page loaded and hot spot element is visible
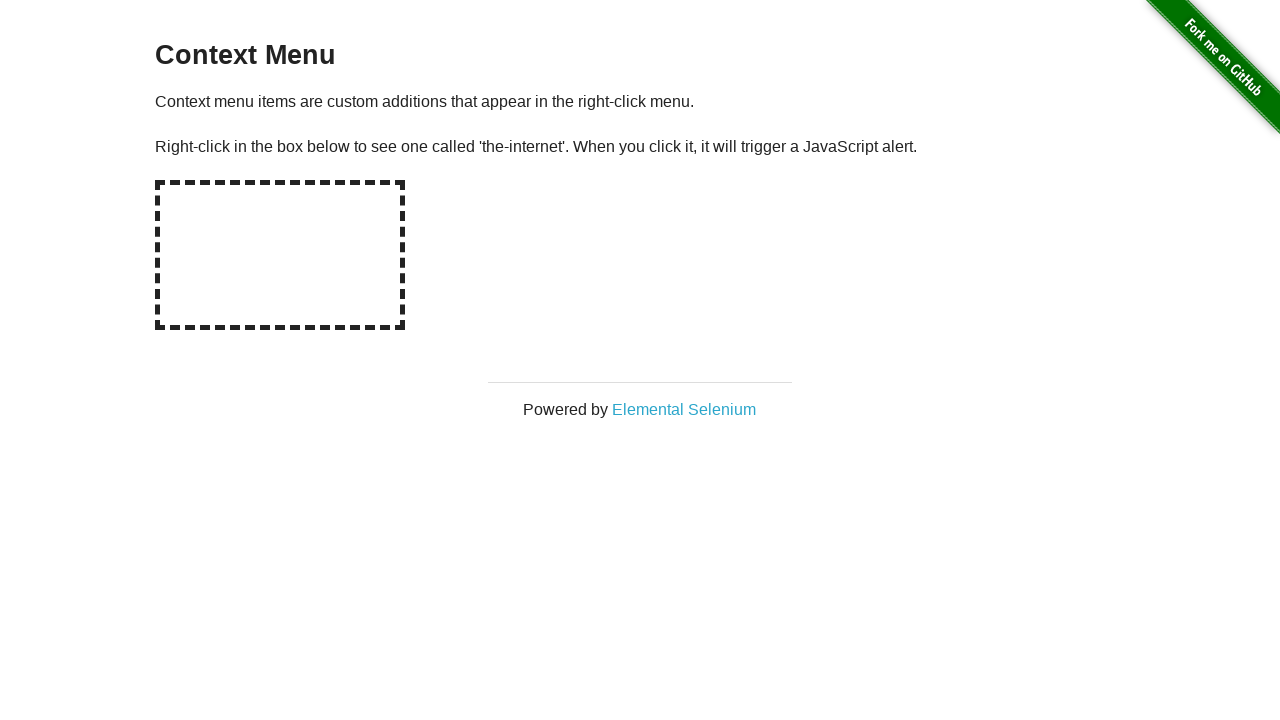

Set up dialog handler to accept alerts
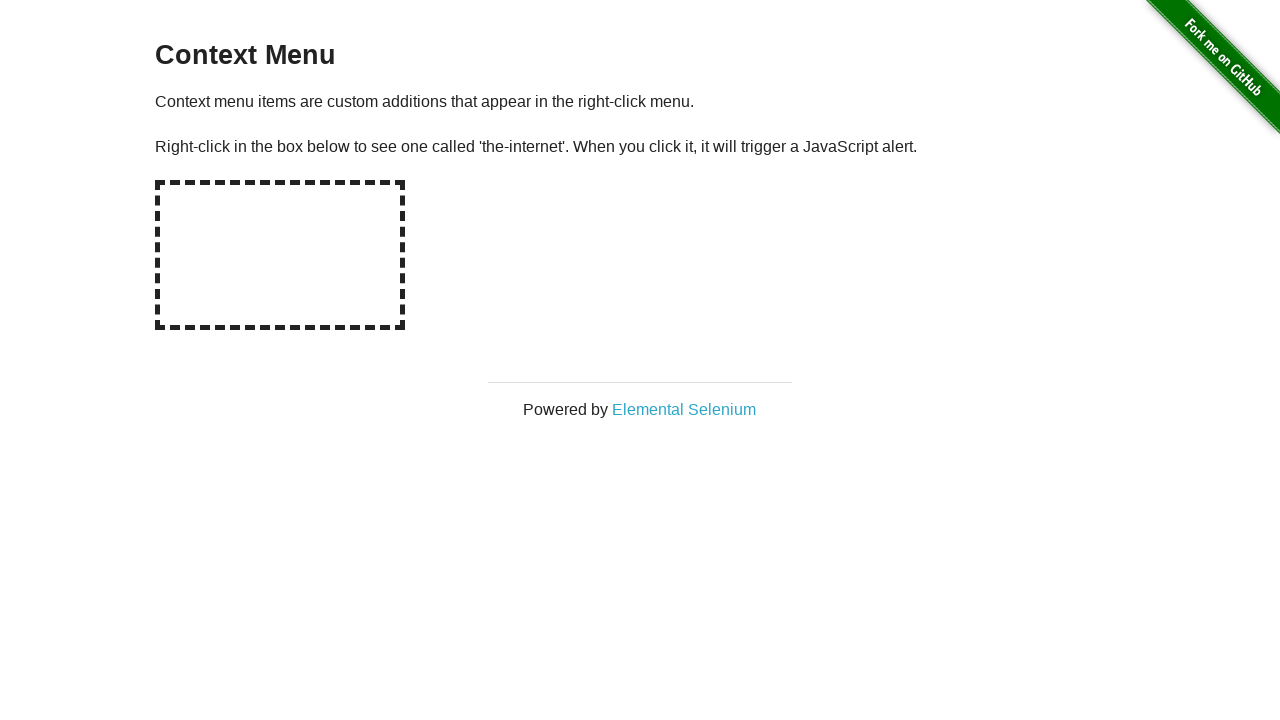

Right-clicked on the hot spot element at (280, 255) on #hot-spot
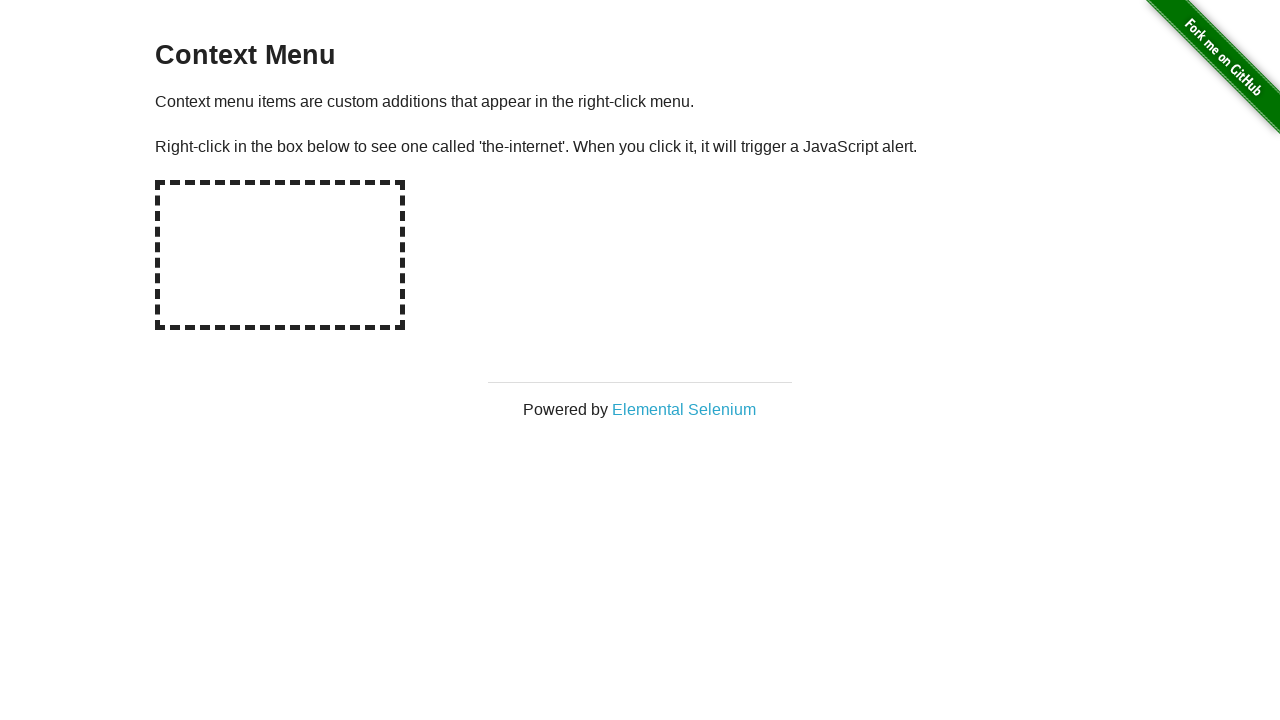

Waited for alert to be processed
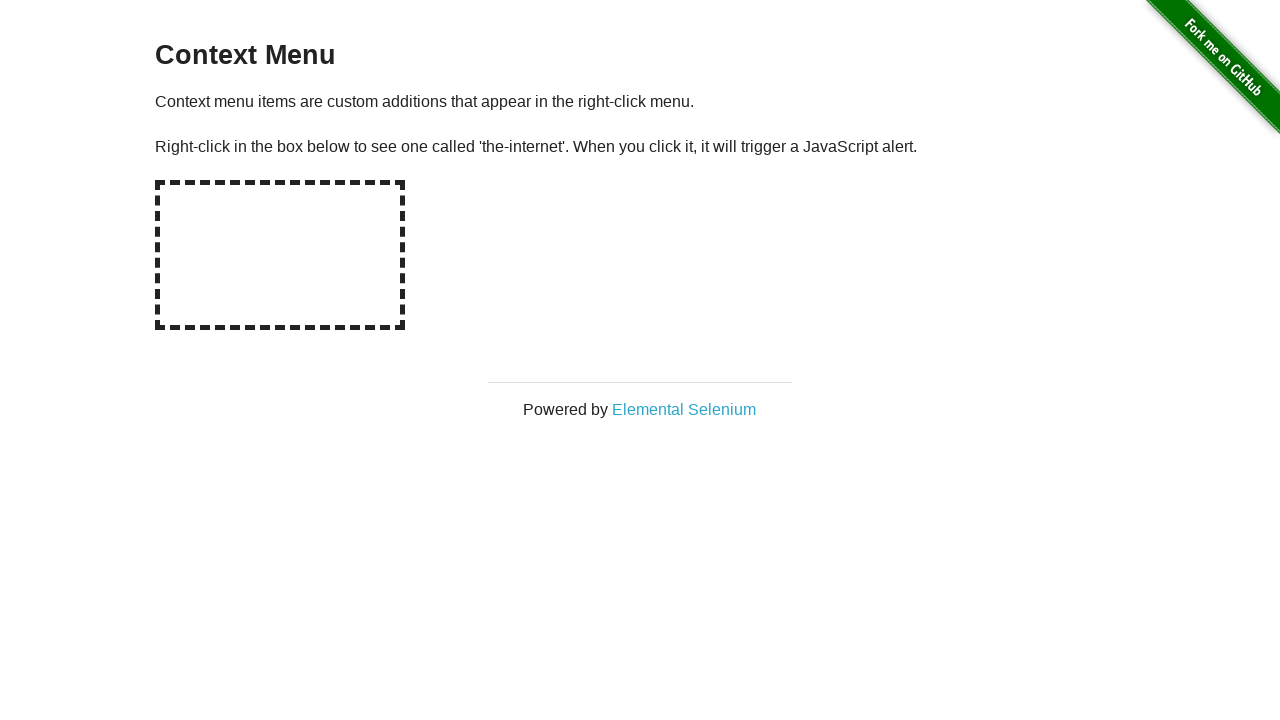

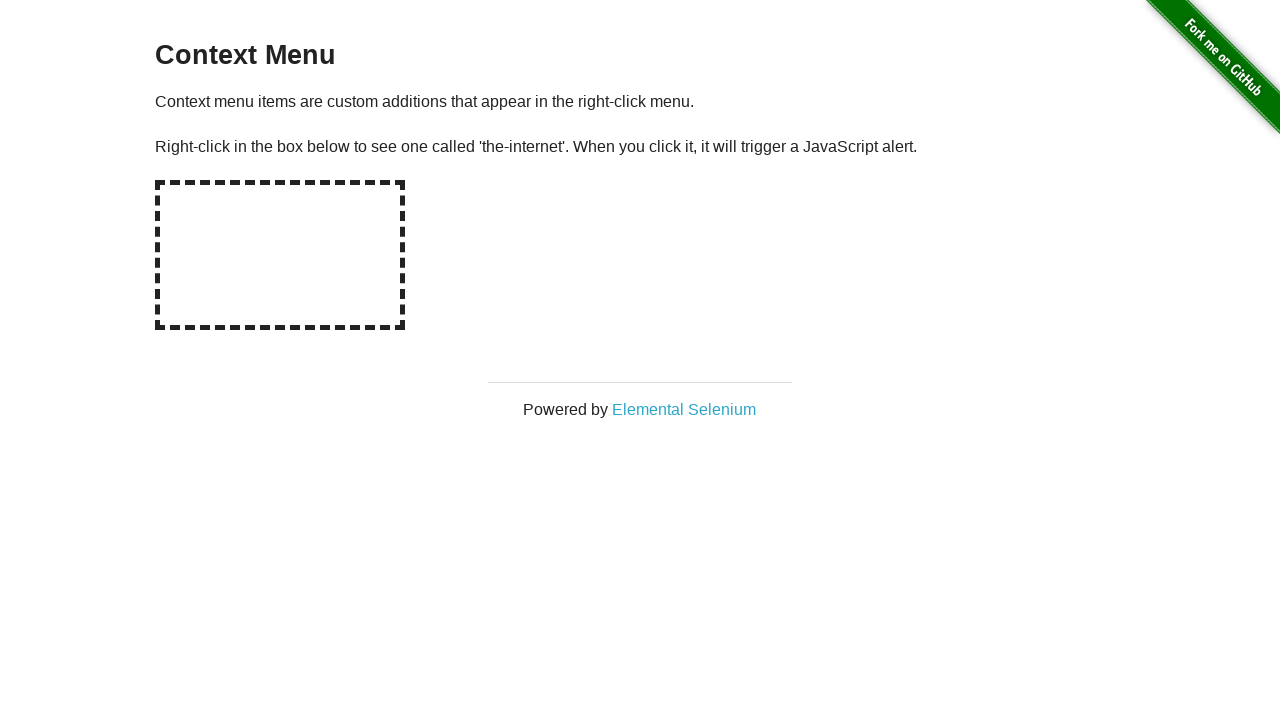